Navigates to NetEase Music website and switches to the content iframe to verify anchor elements are present on the page

Starting URL: http://music.163.com/

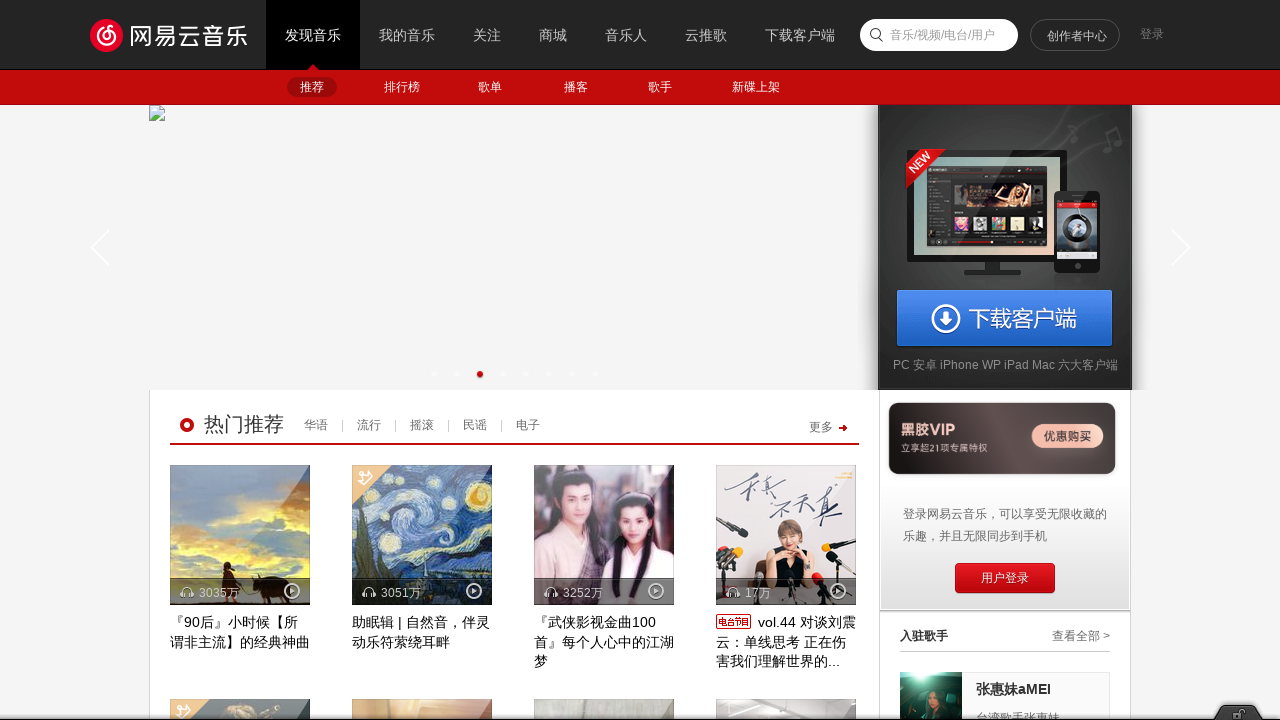

Navigated to NetEase Music website at http://music.163.com/
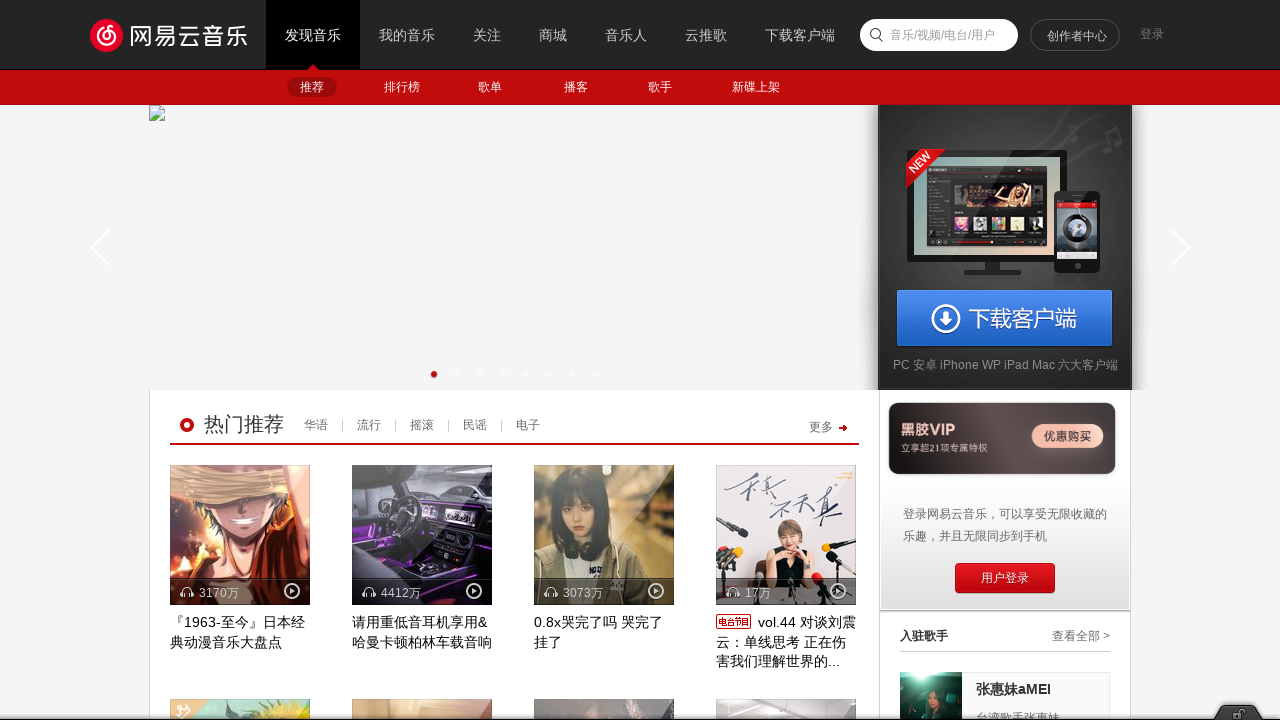

Located the contentFrame iframe
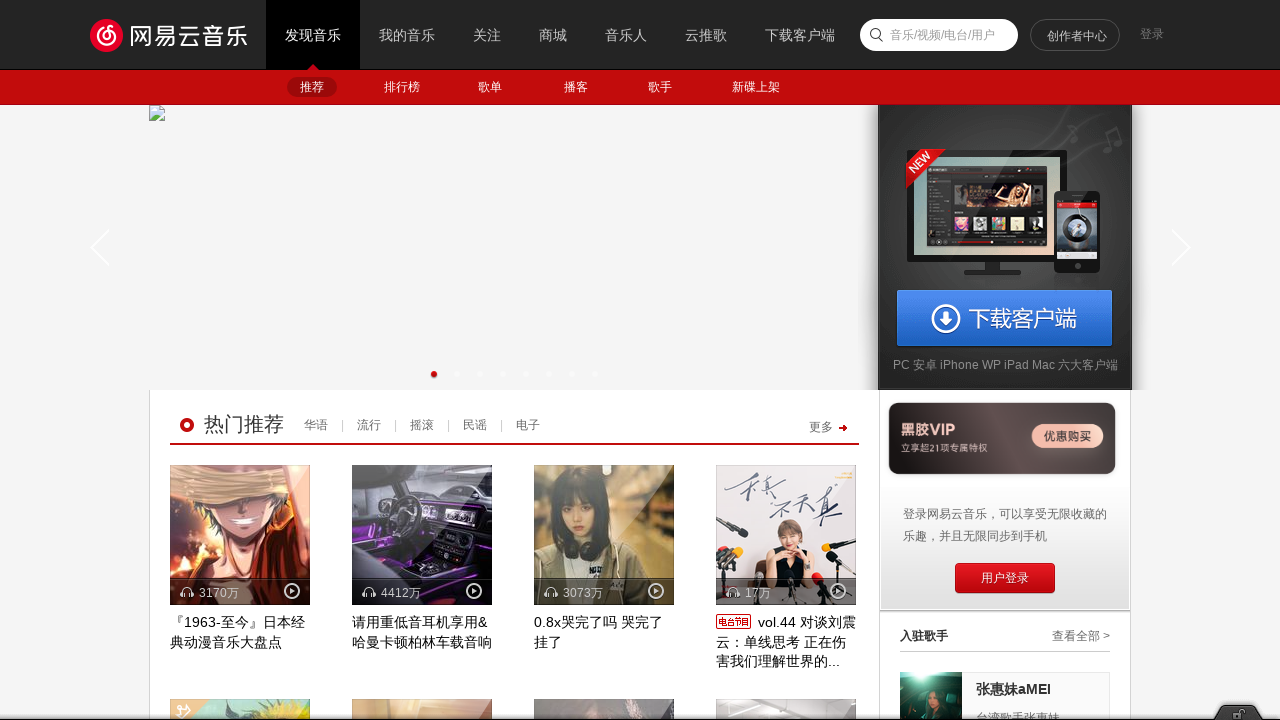

Verified that anchor elements are present in the contentFrame iframe
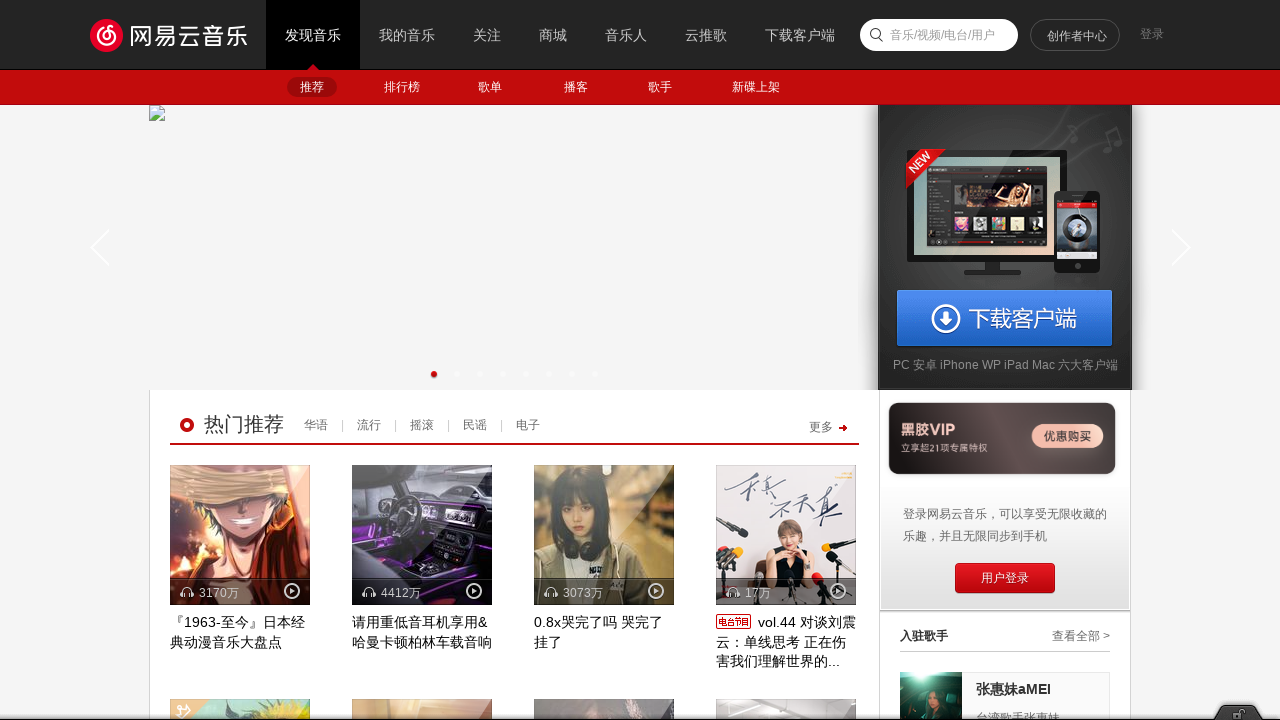

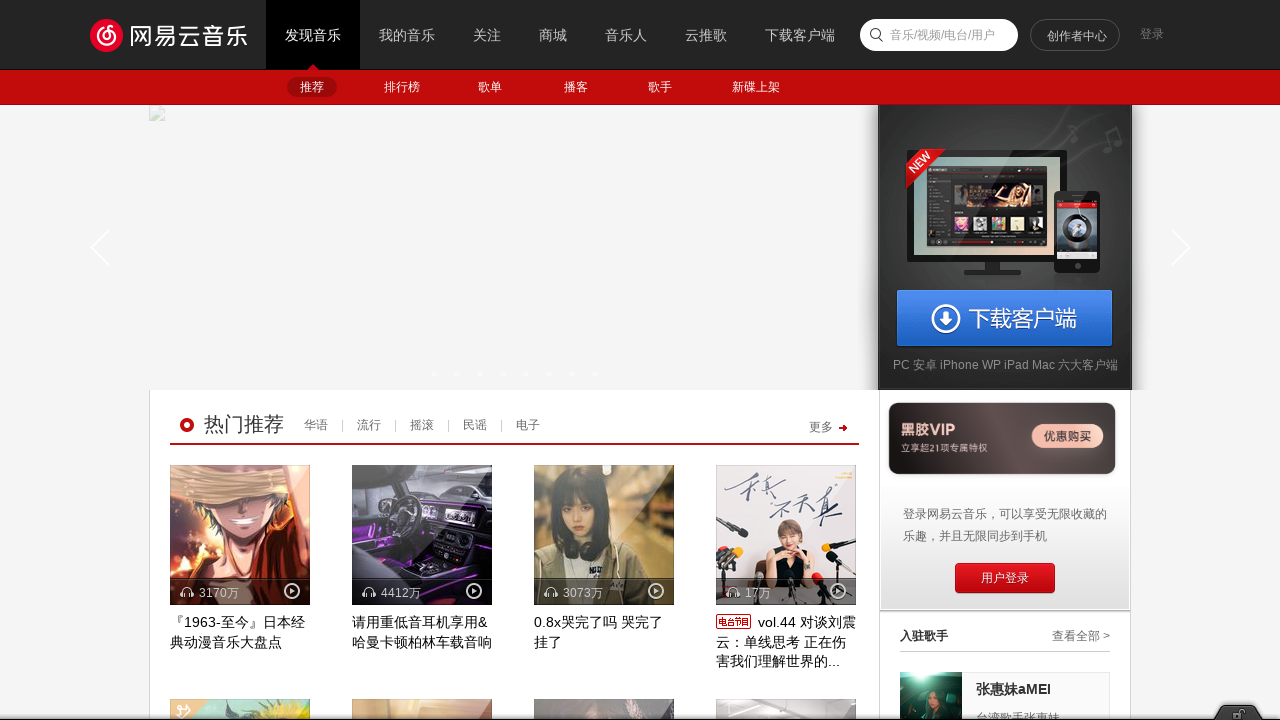